Verifies the page title is "The Internet" after navigating to the status codes page

Starting URL: https://the-internet.herokuapp.com

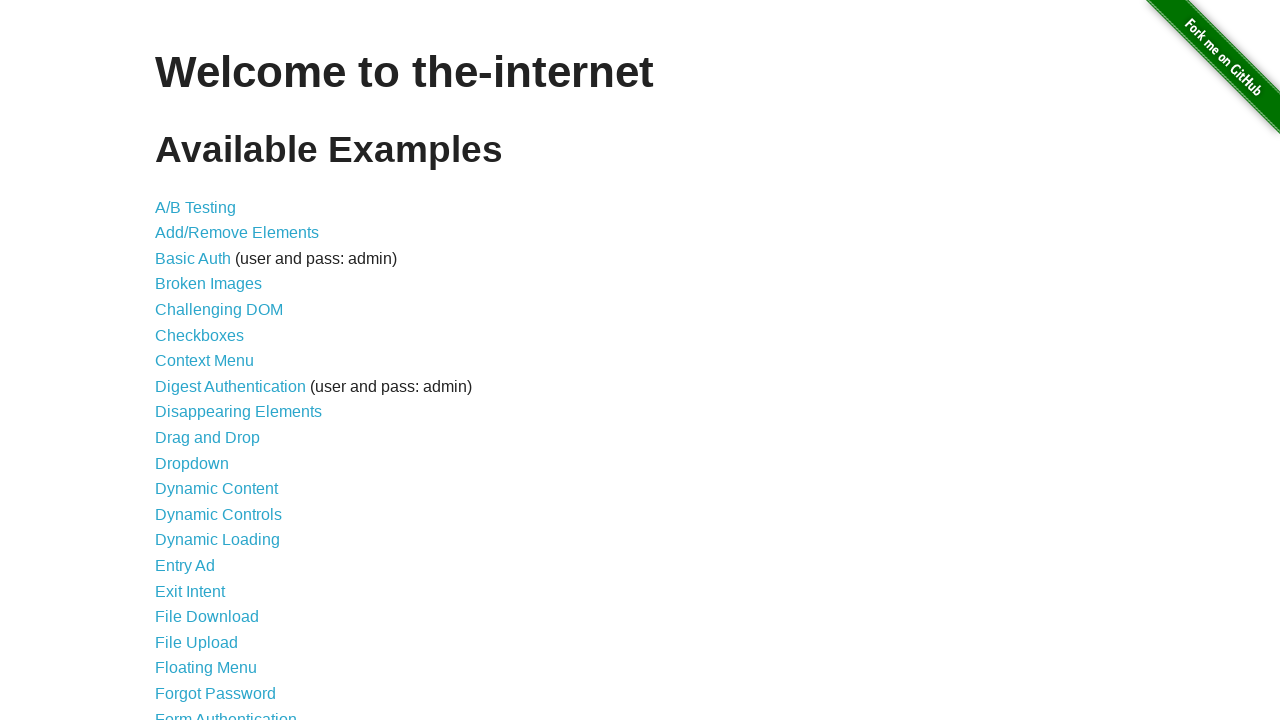

Clicked link to navigate to status codes page at (203, 600) on a[href="/status_codes"]
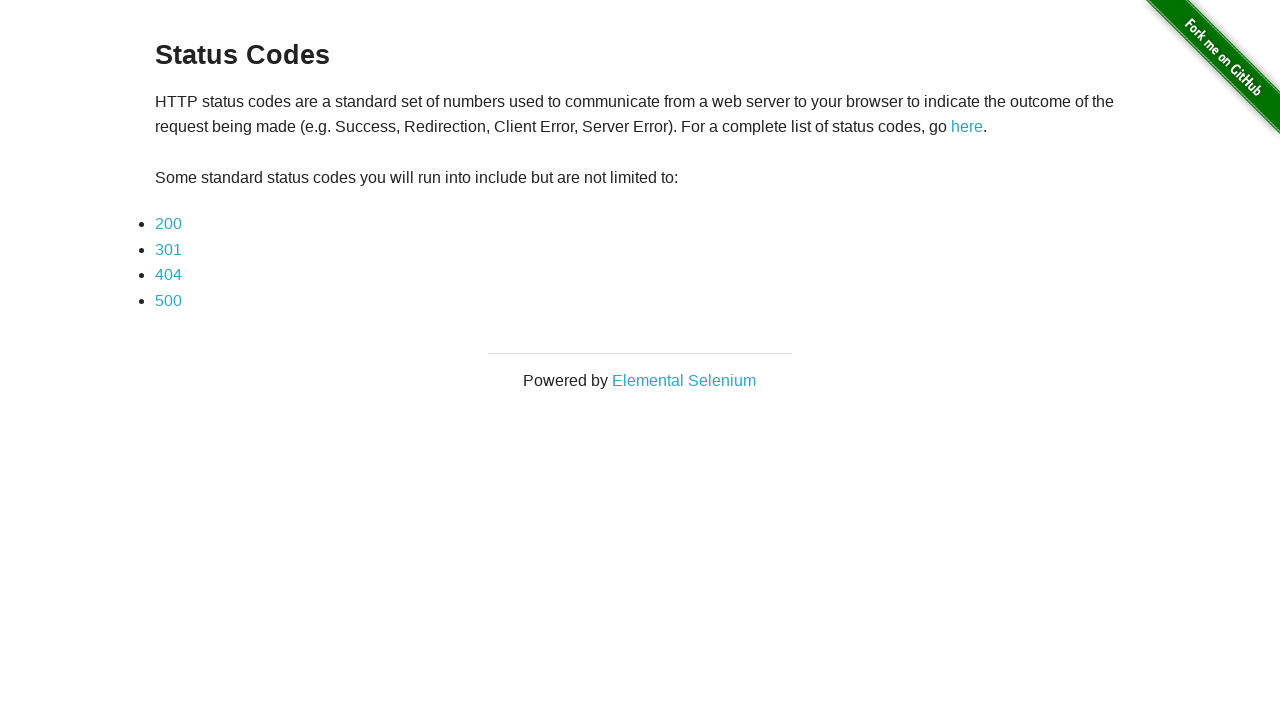

Waited for page to reach network idle state
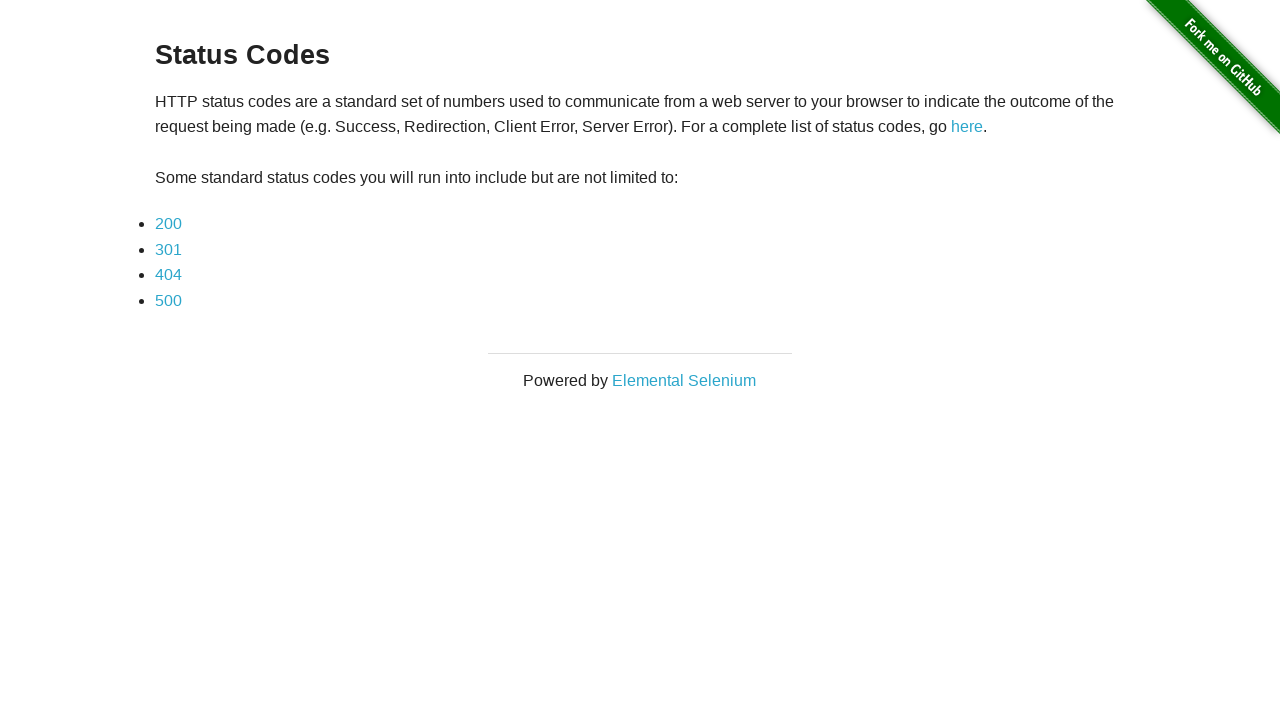

Verified page title is 'The Internet'
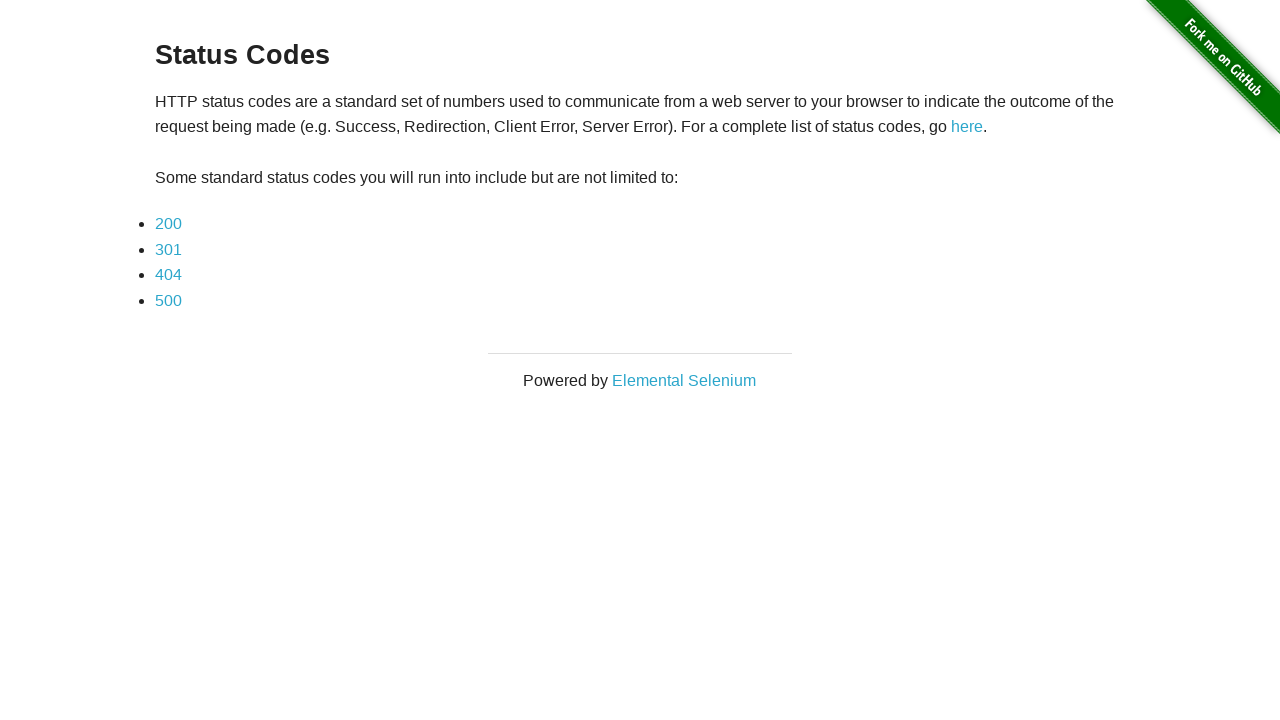

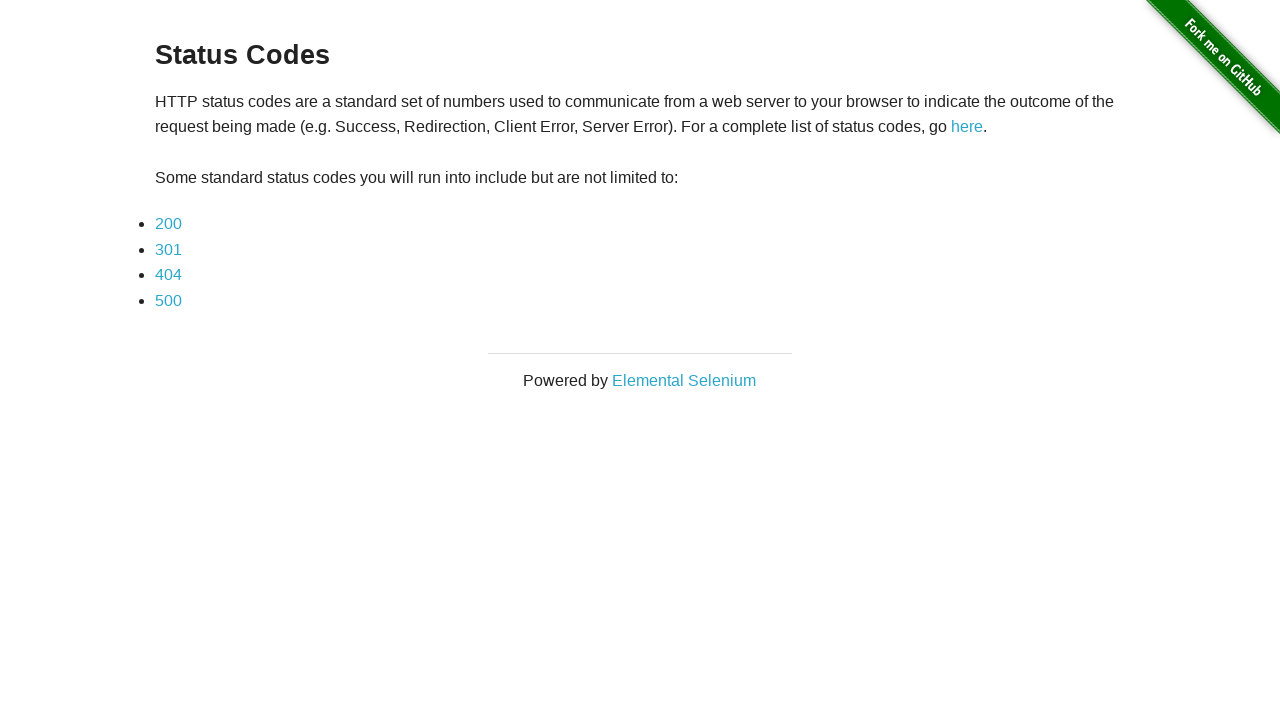